Tests filling a name field on a Selenium practice page by entering text into a text input field

Starting URL: https://edwheel.com/index.php/selenium-practice/

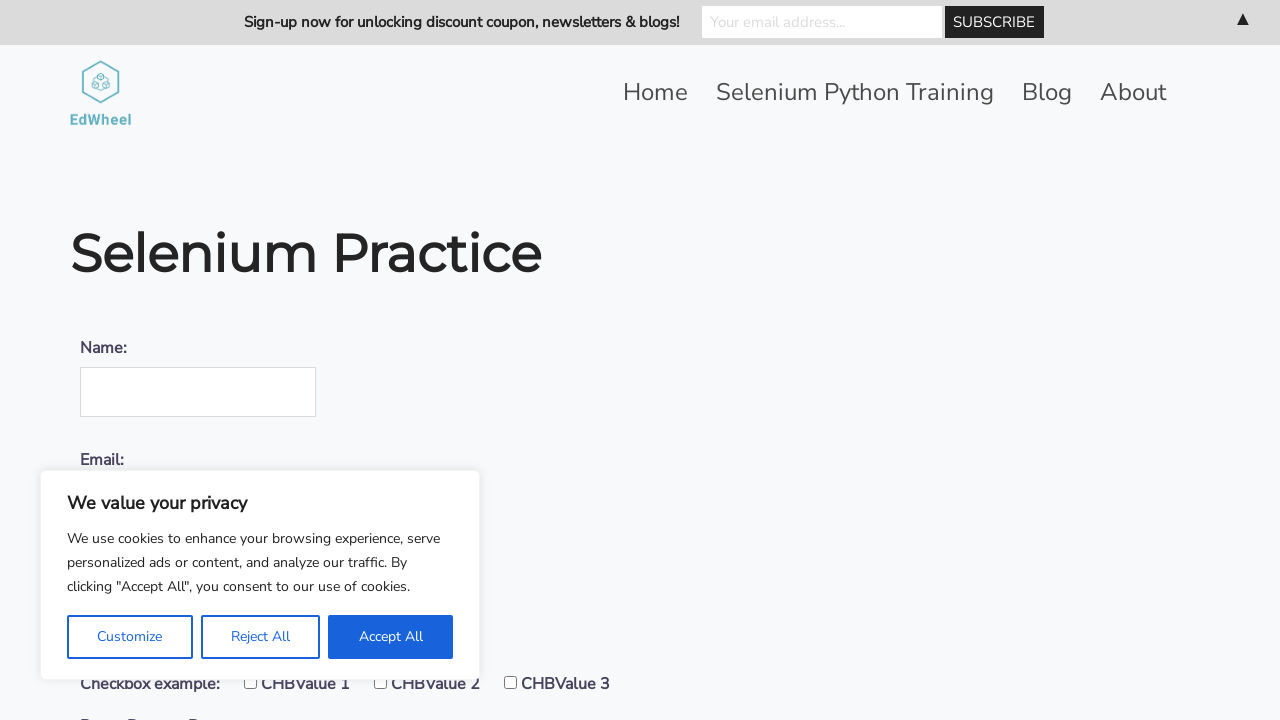

Waited for name field to become visible
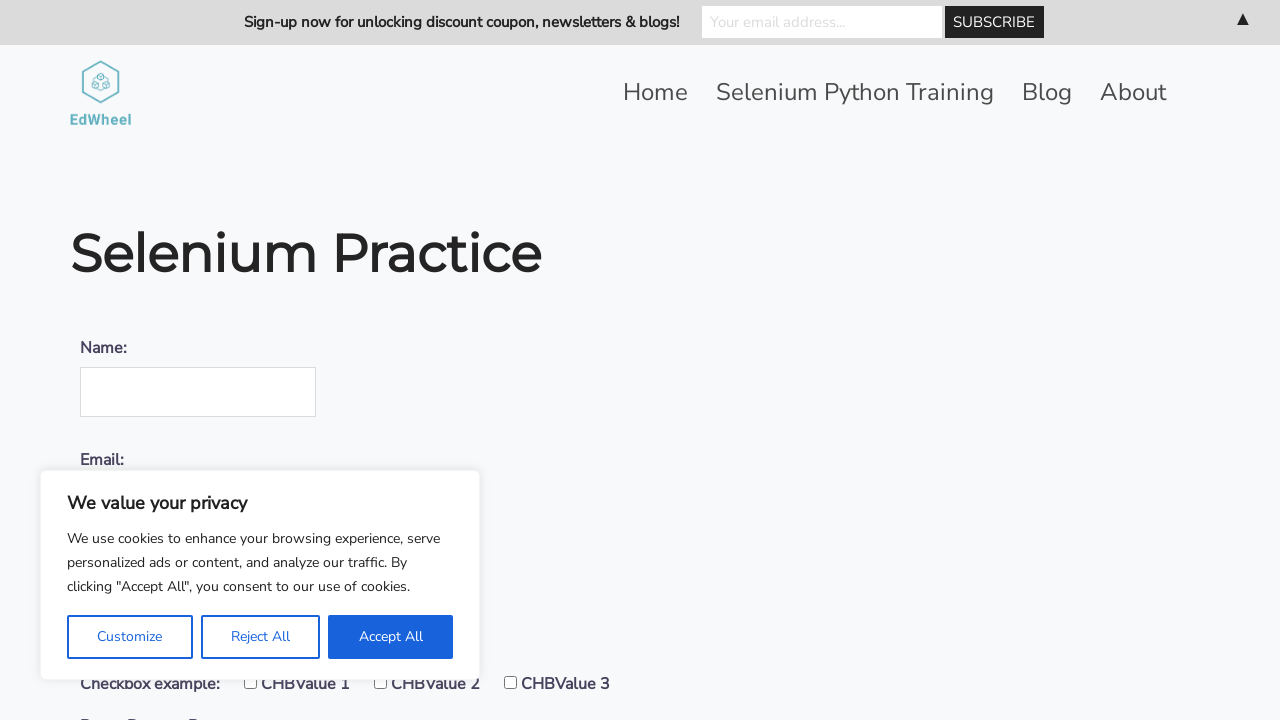

Filled name field with 'Neelam P' on #name
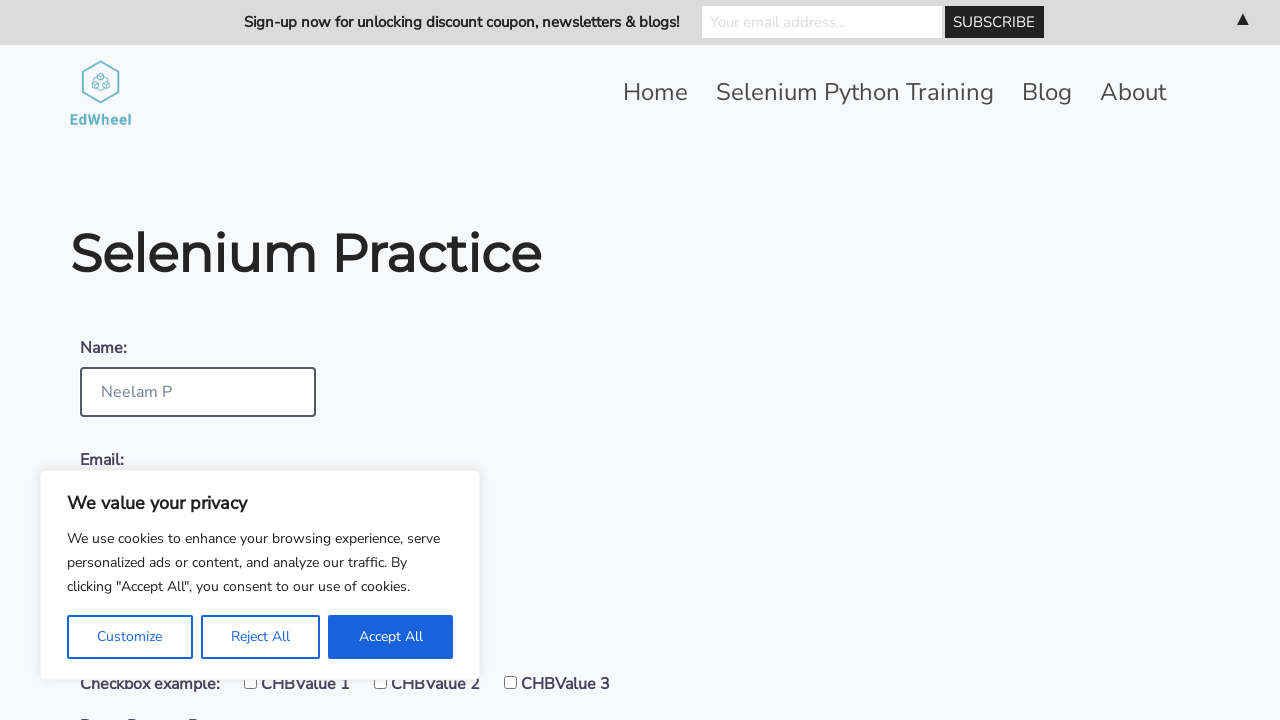

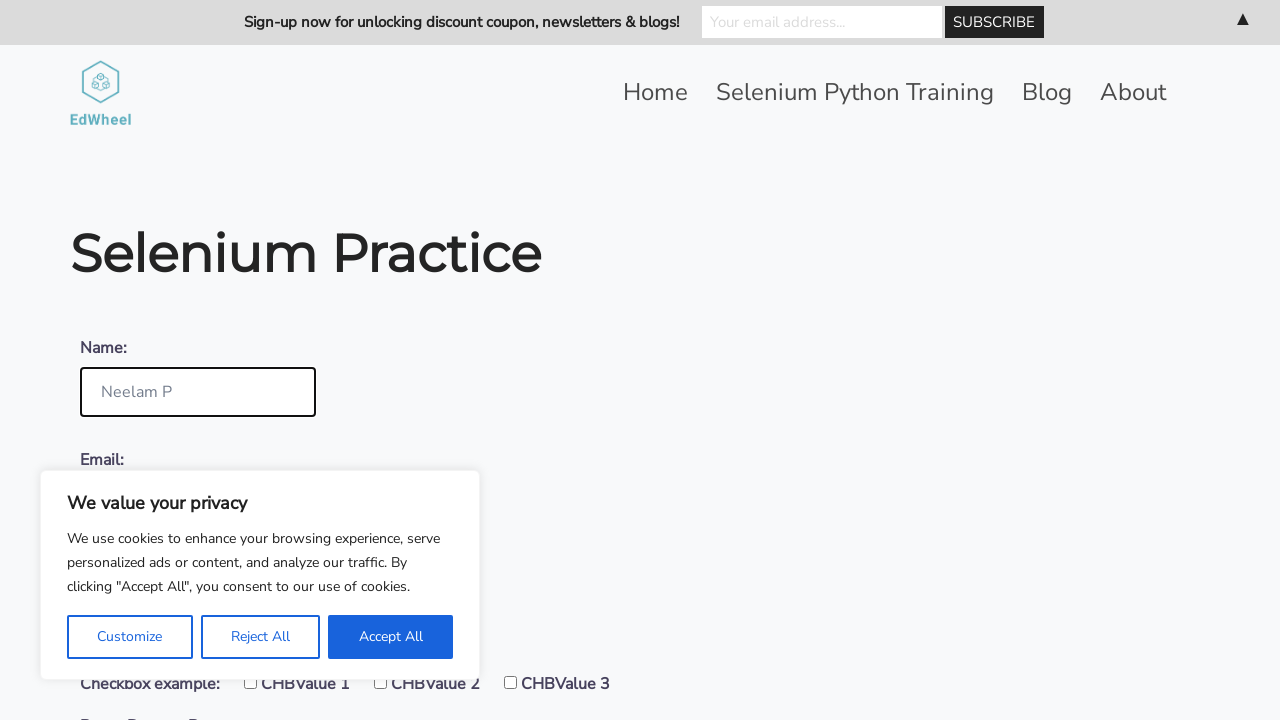